Tests browser window handling by clicking a button to open a new window, switching to the new window to read its content, and then switching back to the parent window.

Starting URL: https://demoqa.com/browser-windows

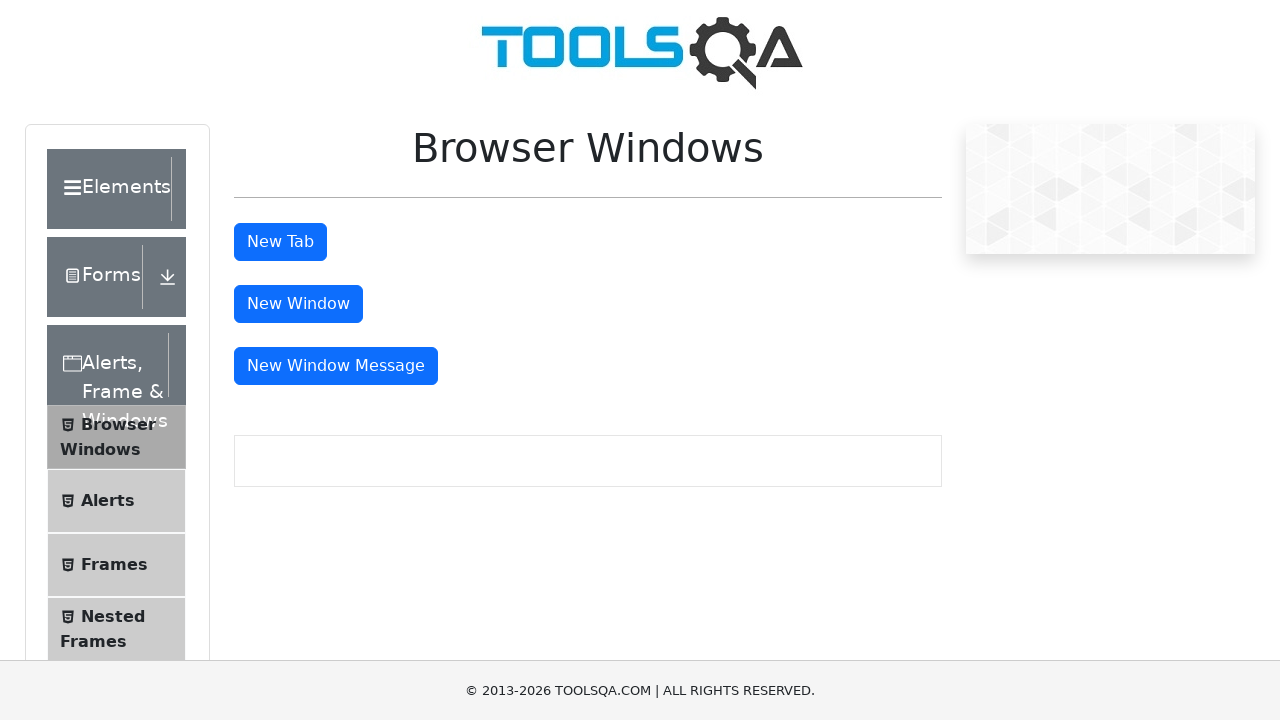

Clicked button to open new window at (298, 304) on #windowButton
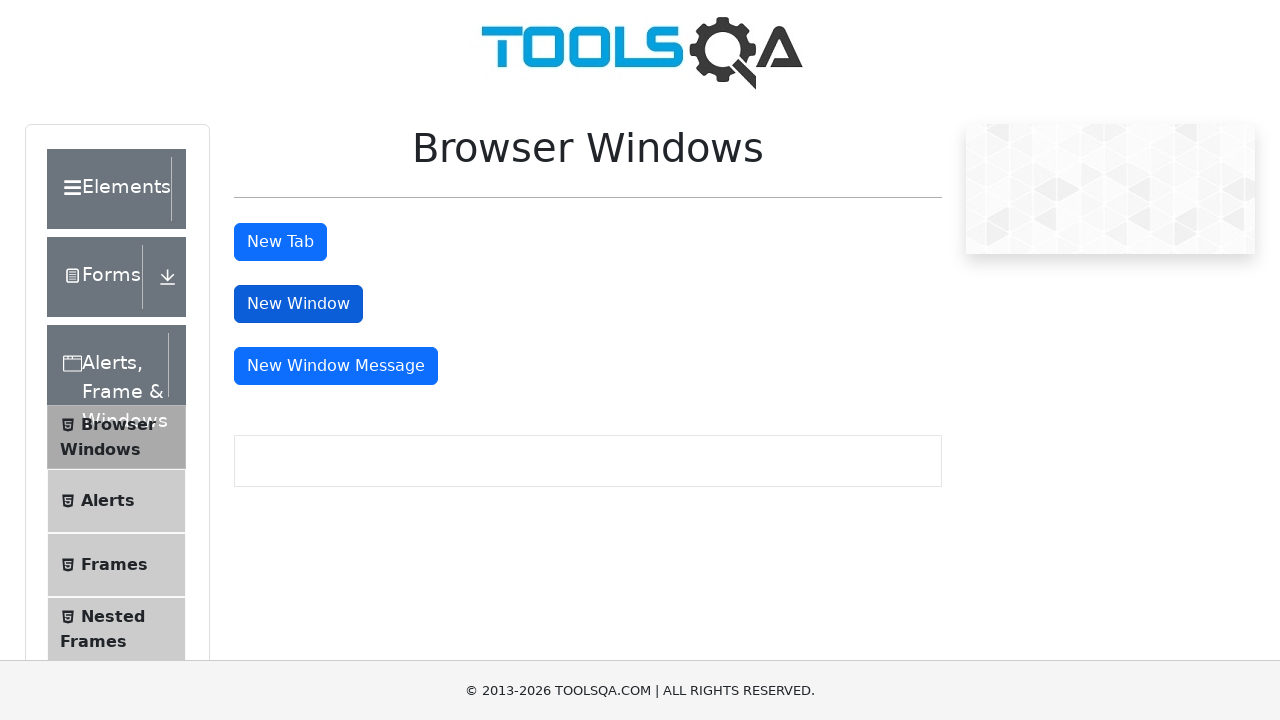

New window opened and acquired
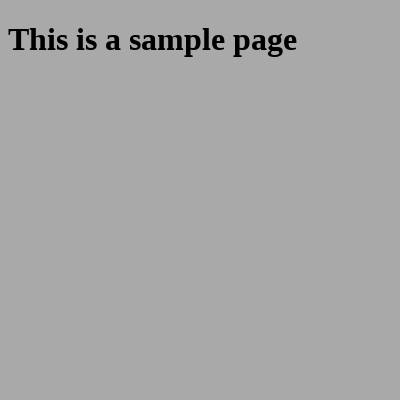

Waited for heading element to load in new window
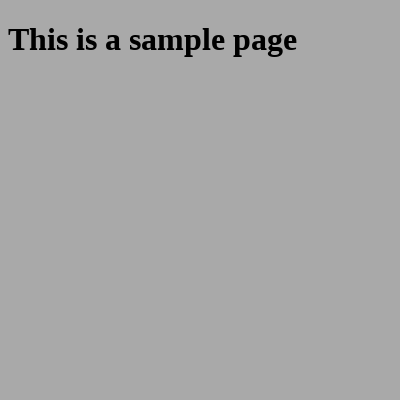

Read heading text from new window: 'This is a sample page'
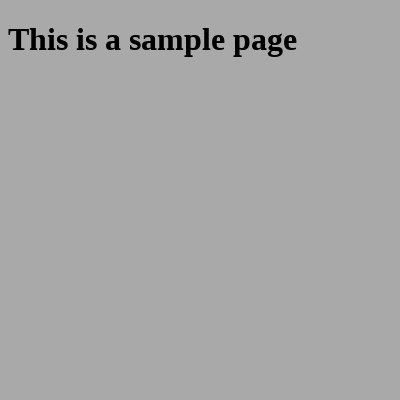

Closed new window
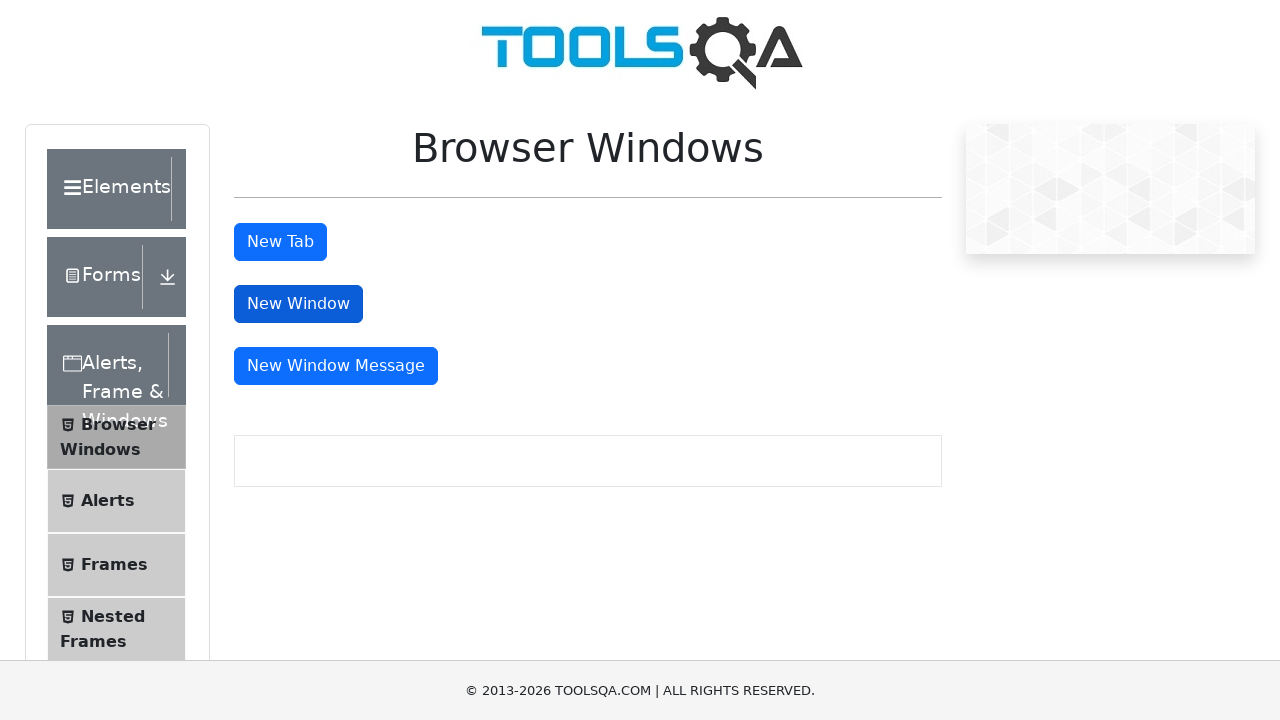

Waited 1 second, focus returned to parent window
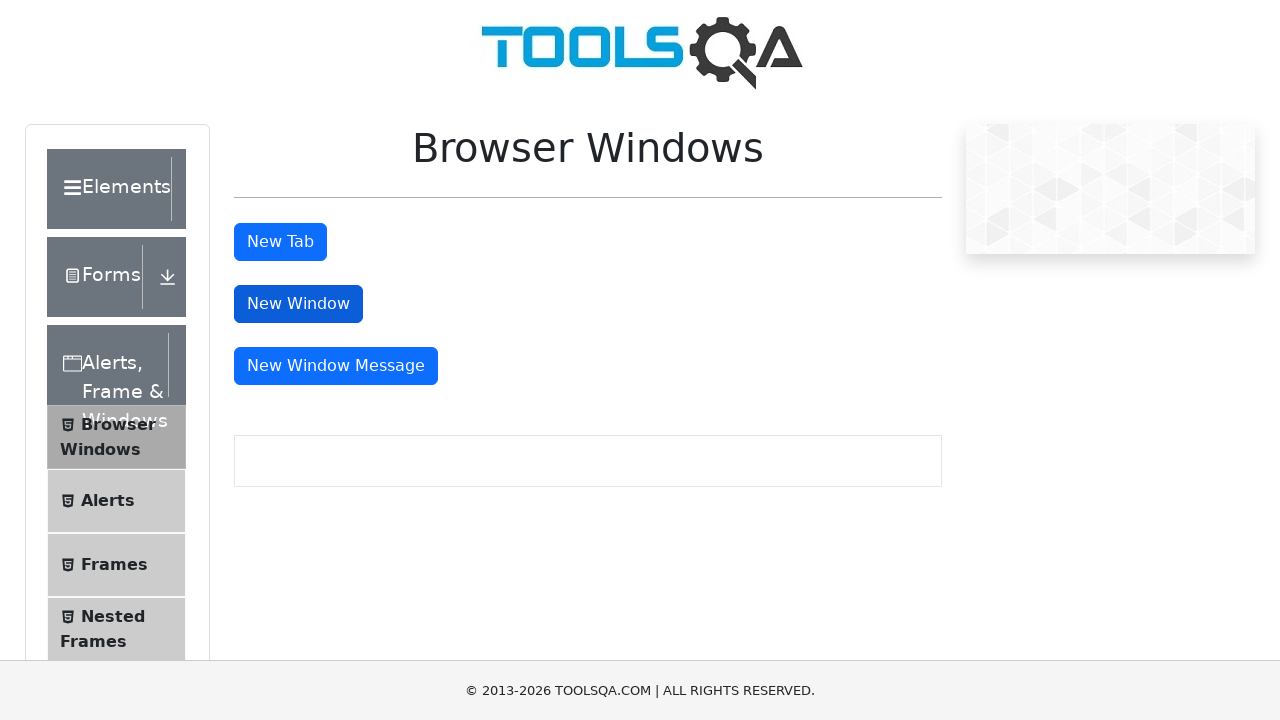

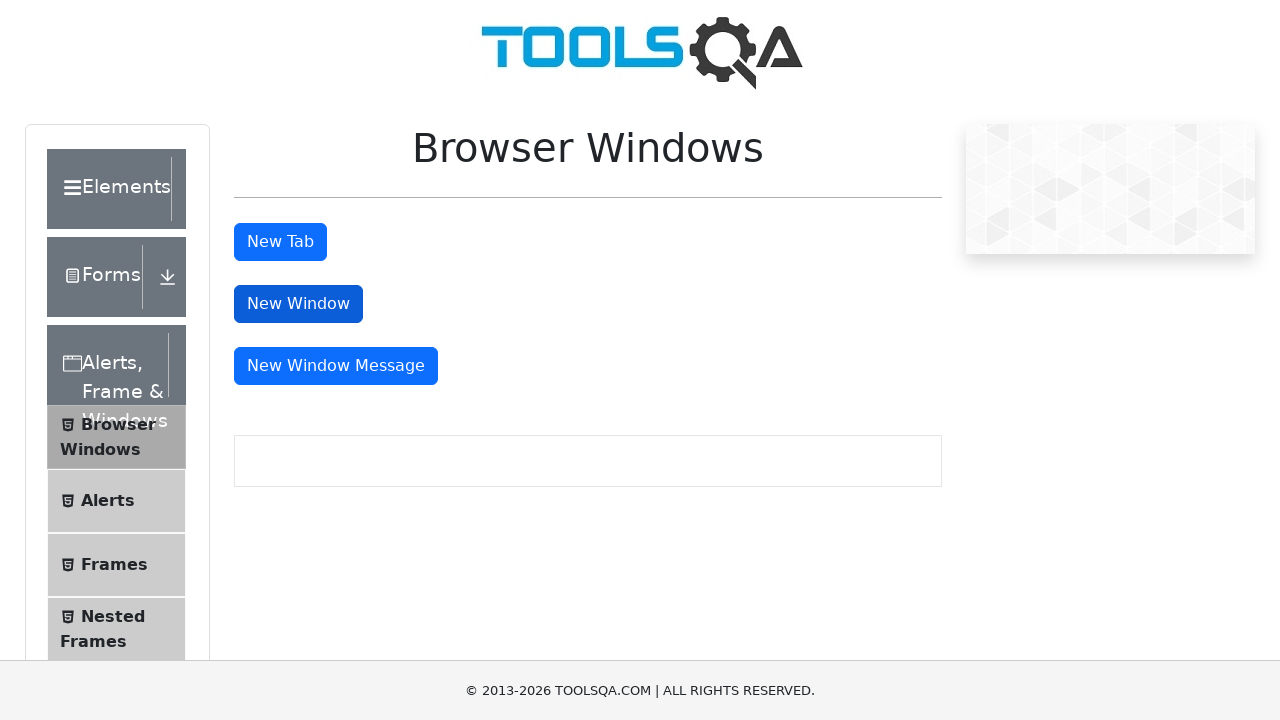